Tests the jQuery UI sortable demo by switching to the iframe and performing a drag-and-drop action to reorder list items

Starting URL: https://jqueryui.com/sortable/

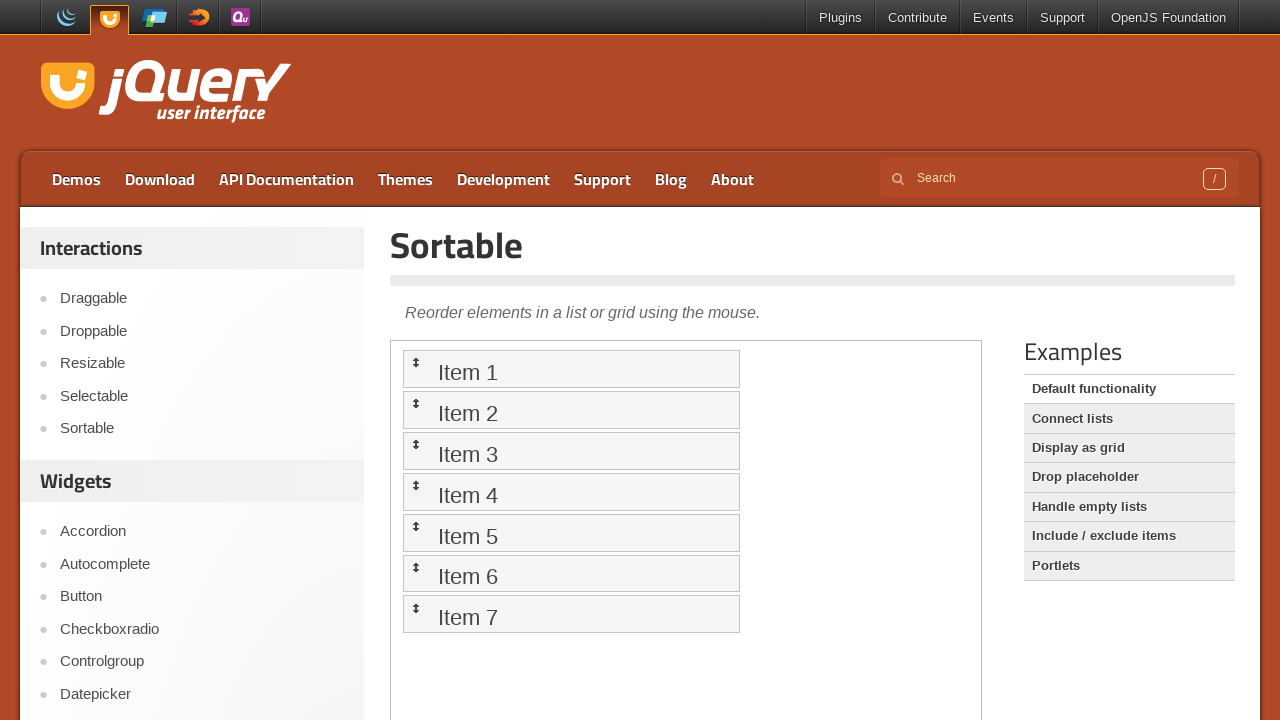

Switched to the iframe containing the sortable demo
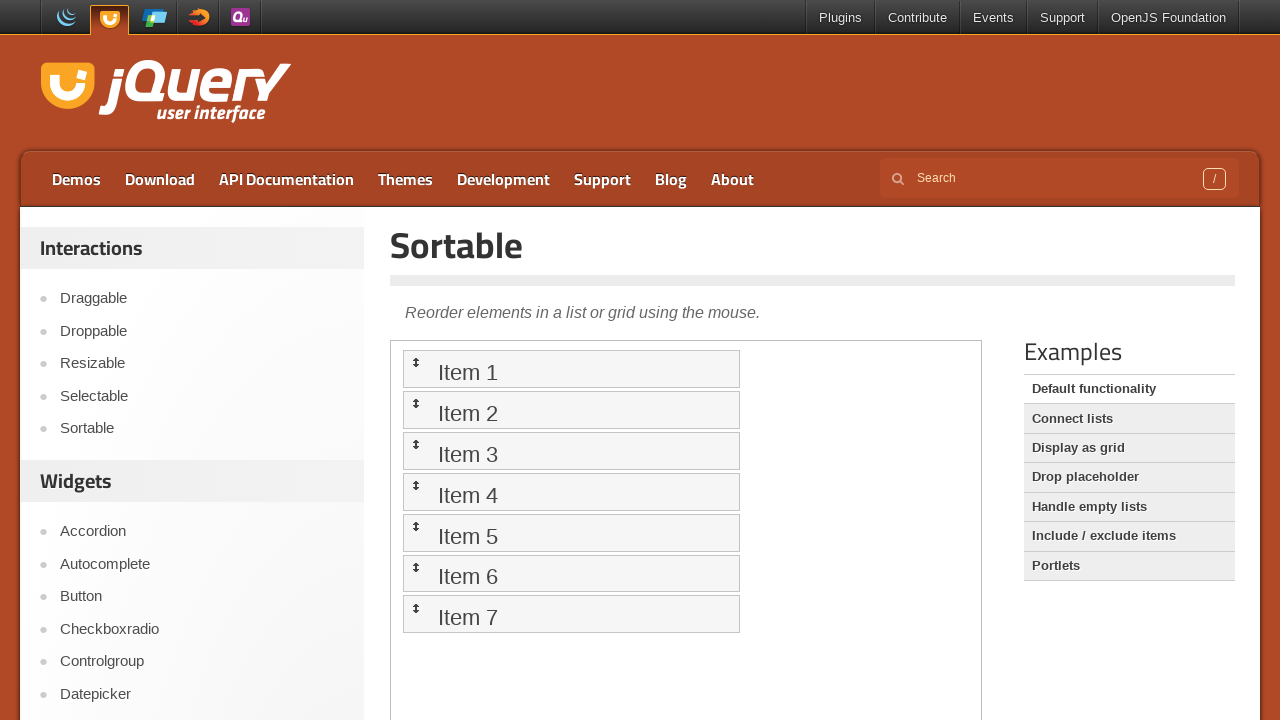

Waited for sortable list items to be visible
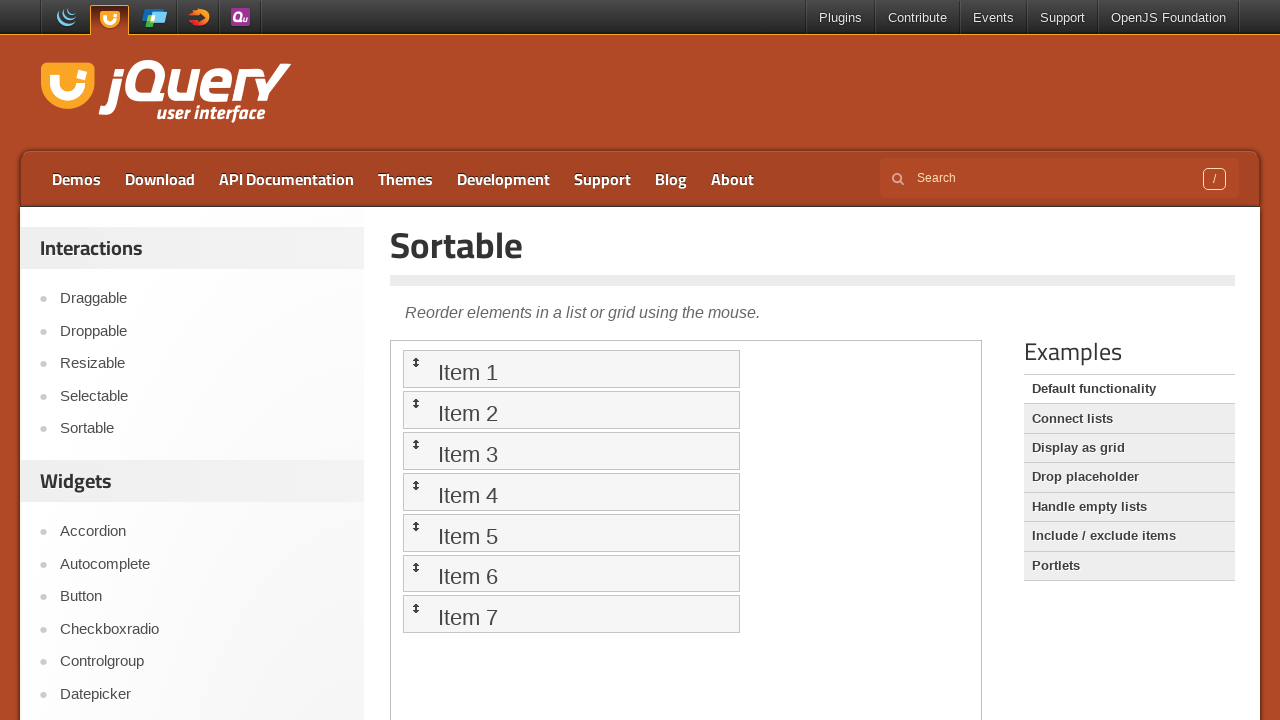

Retrieved all sortable list items
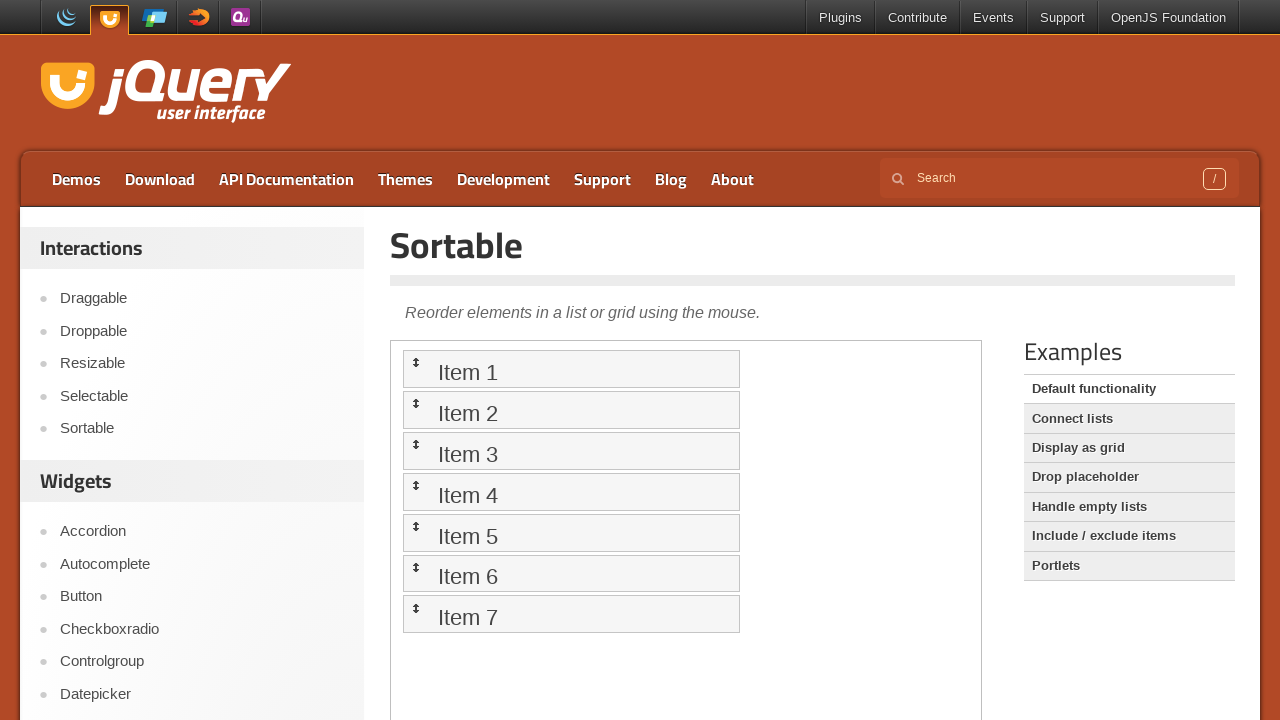

Selected the third list item as the source for drag-and-drop
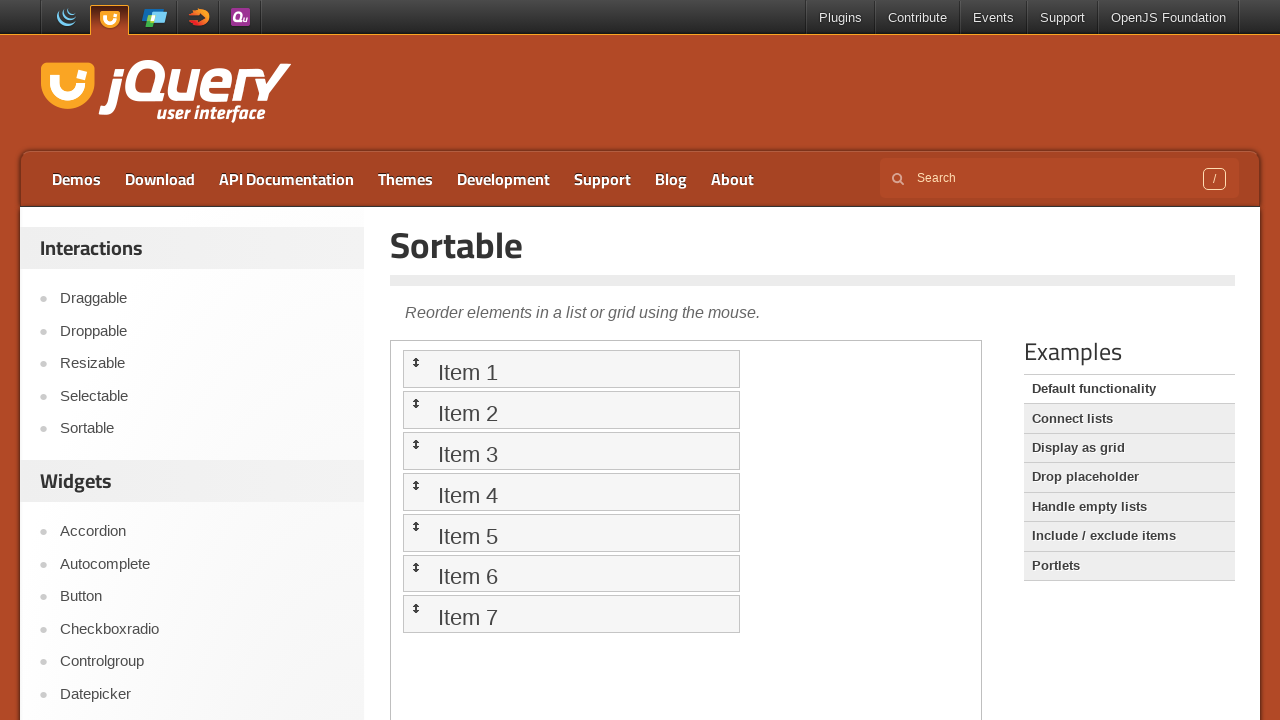

Selected the first list item as the target for drag-and-drop
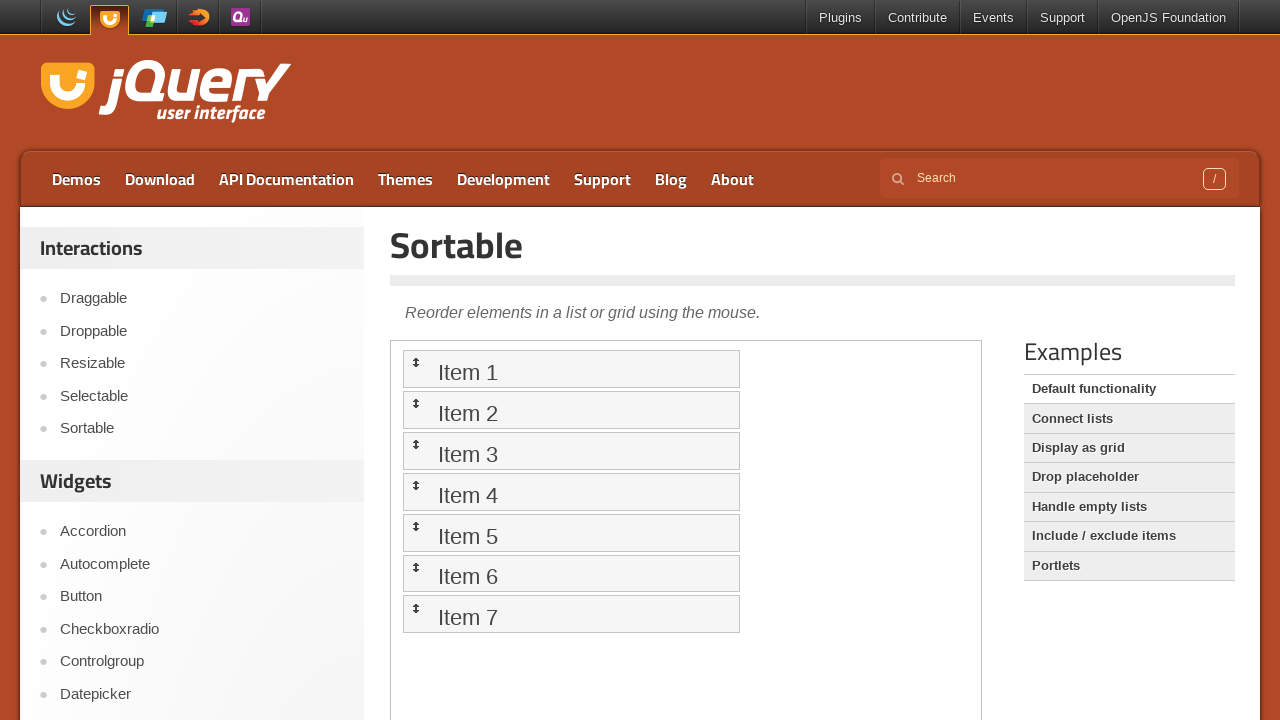

Performed drag-and-drop to reorder the third item to the first position at (571, 369)
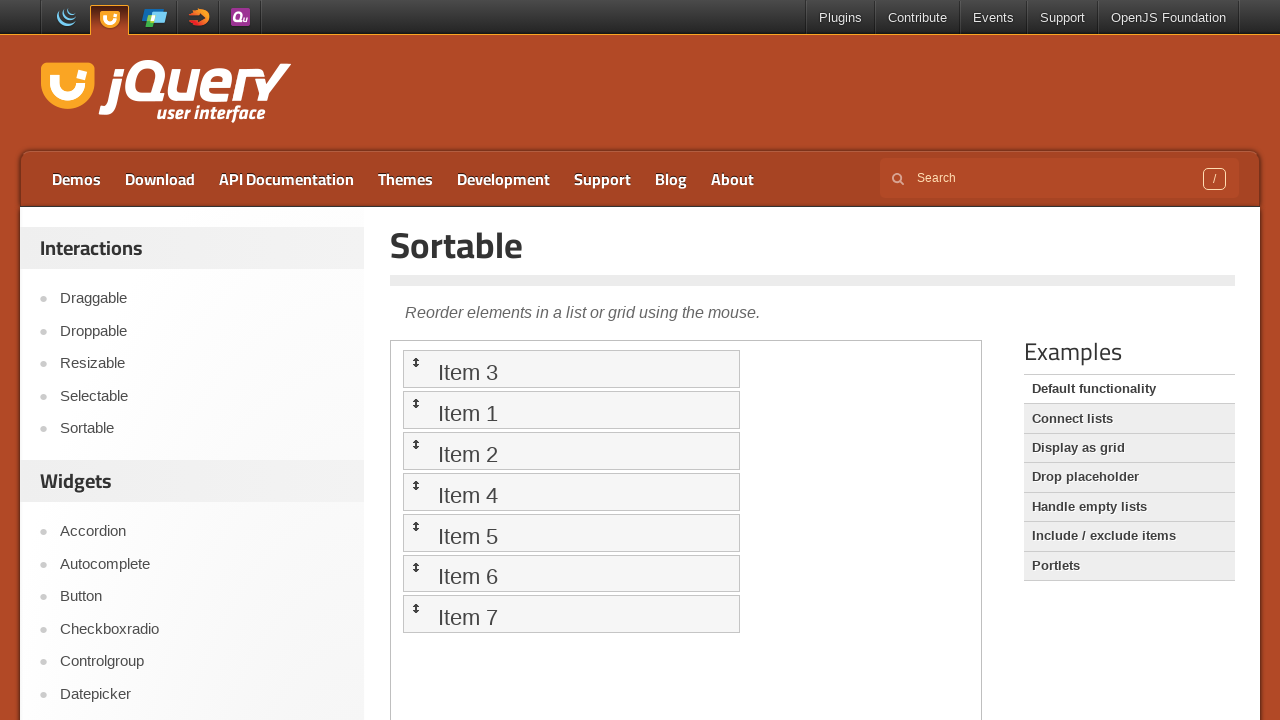

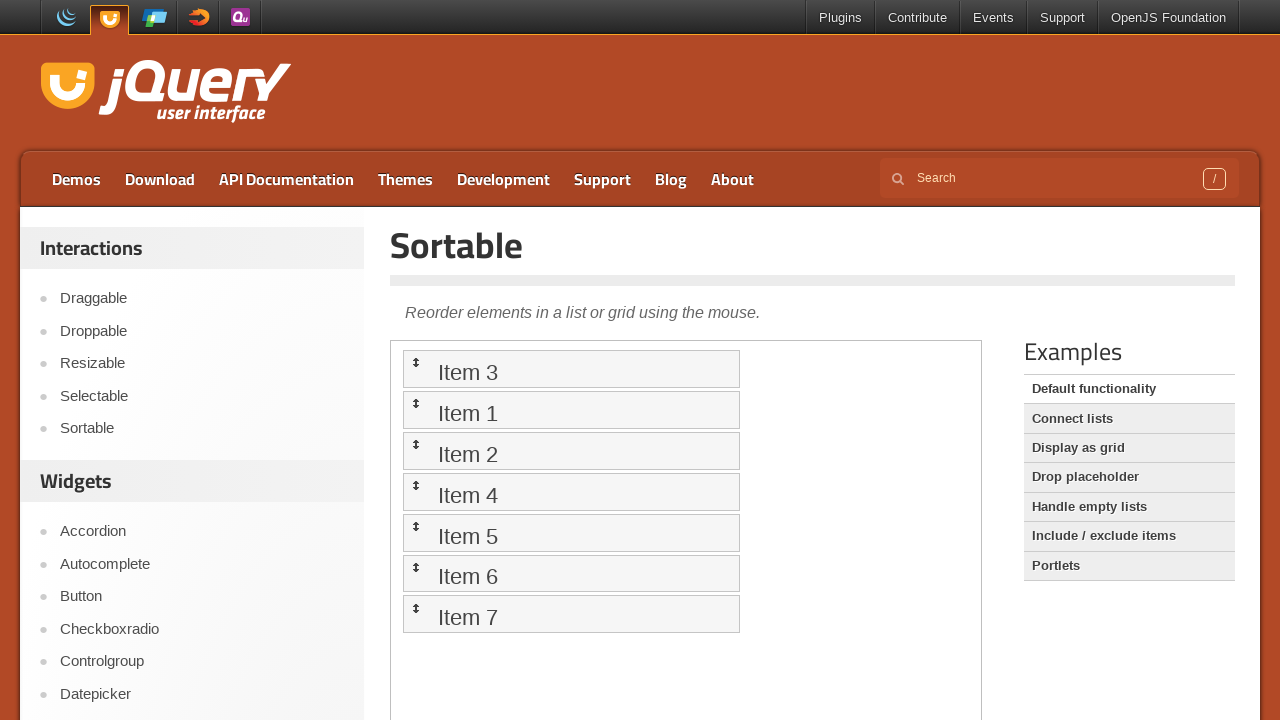